Tests JavaScript alert handling by clicking a button that triggers an alert and then closing the alert dialog.

Starting URL: https://the-internet.herokuapp.com/javascript_alerts

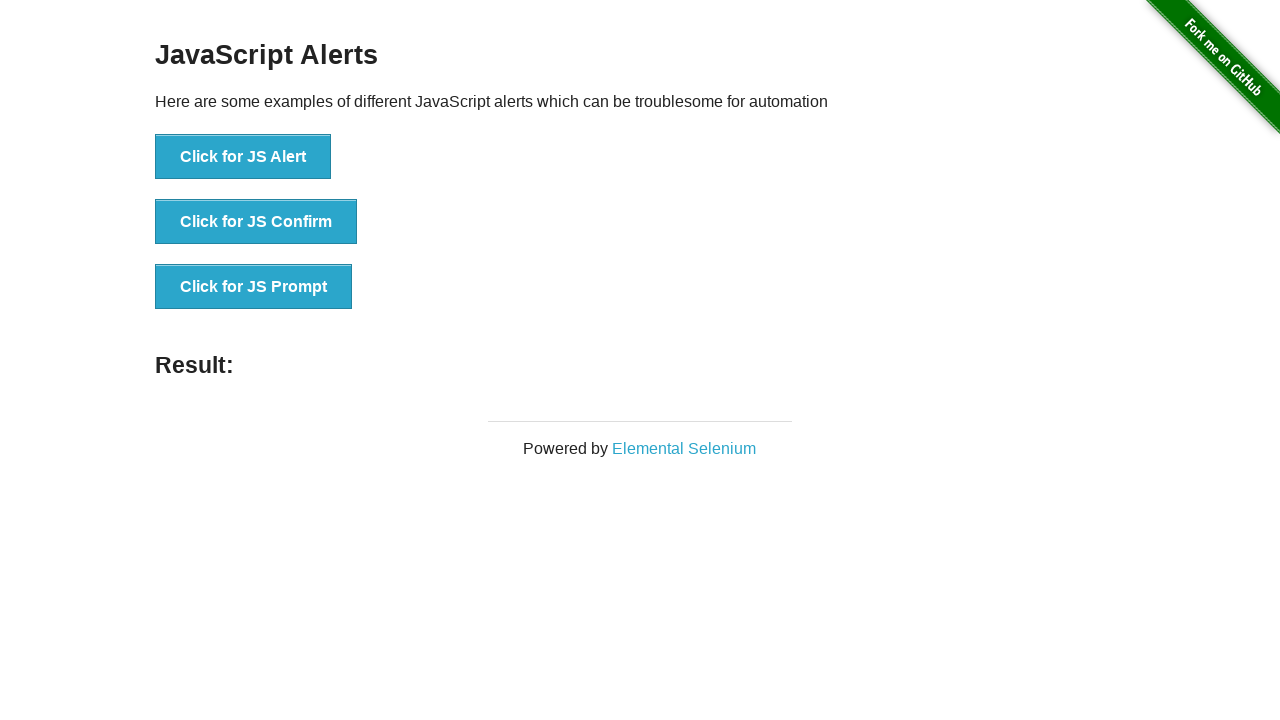

Clicked button to trigger JavaScript alert at (243, 157) on xpath=//*[@id="content"]/div/ul/li[1]/button
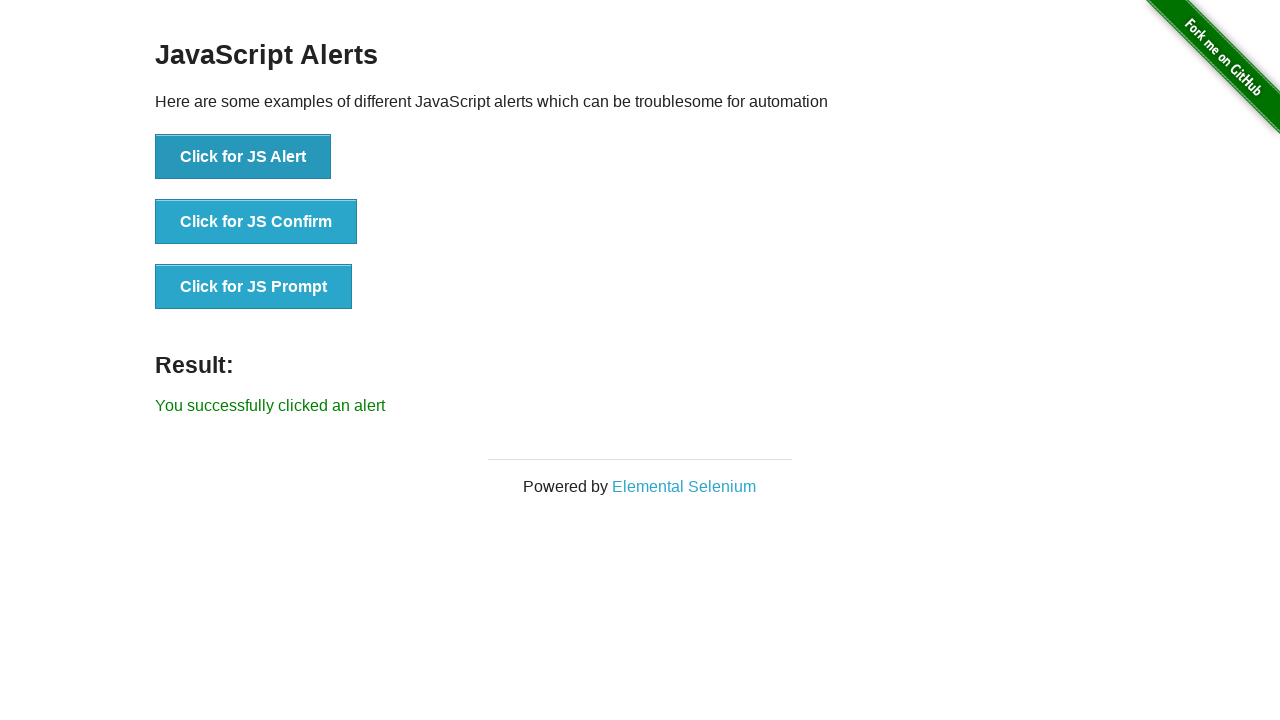

Set up dialog handler to accept alerts
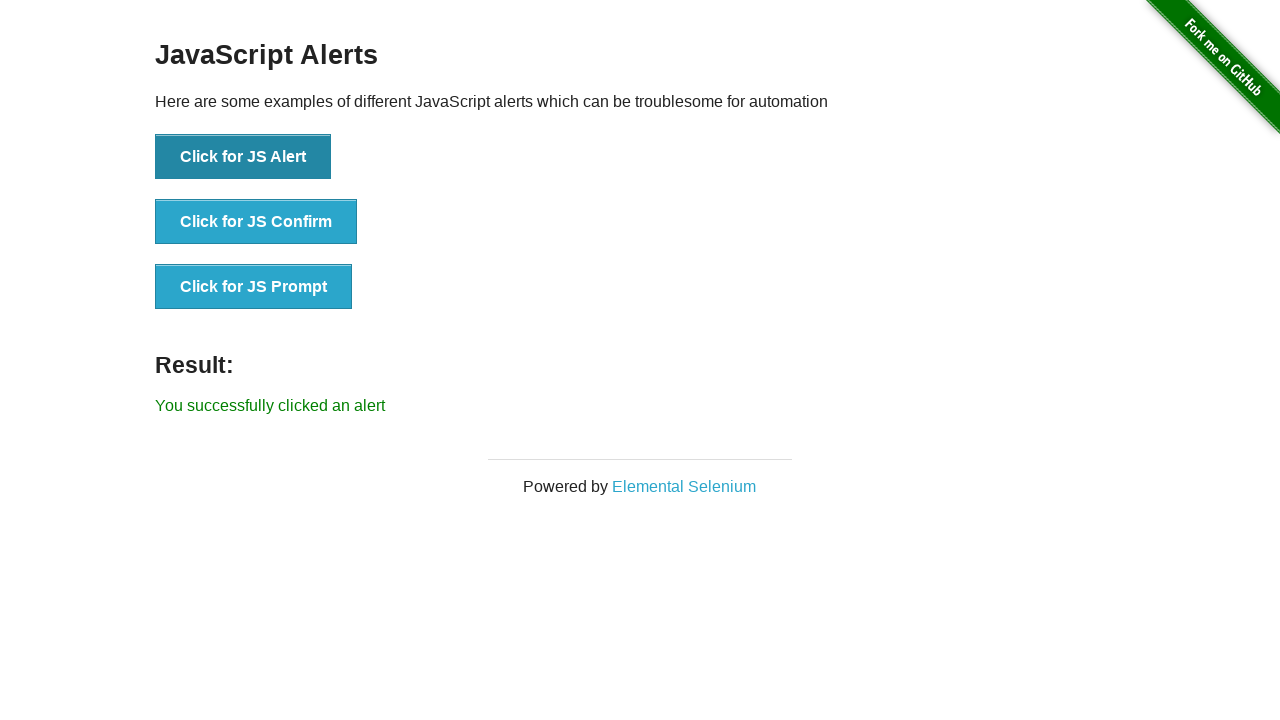

Alert dialog closed and result element appeared
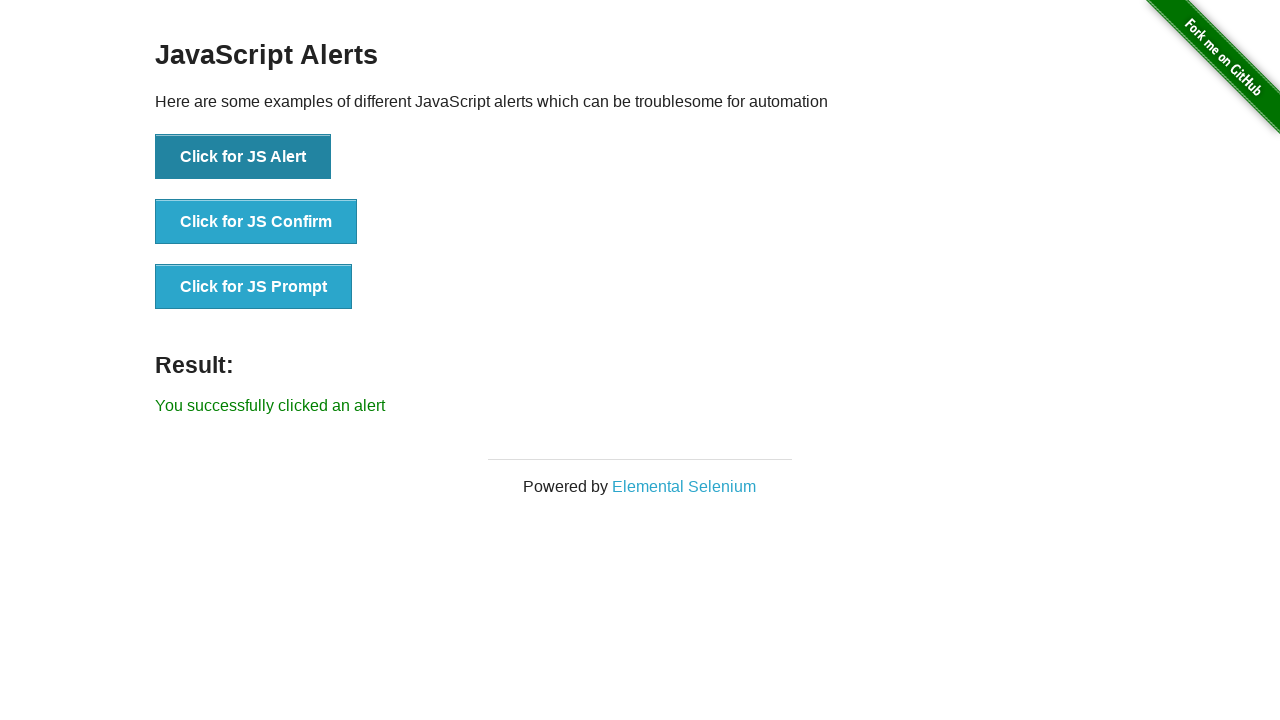

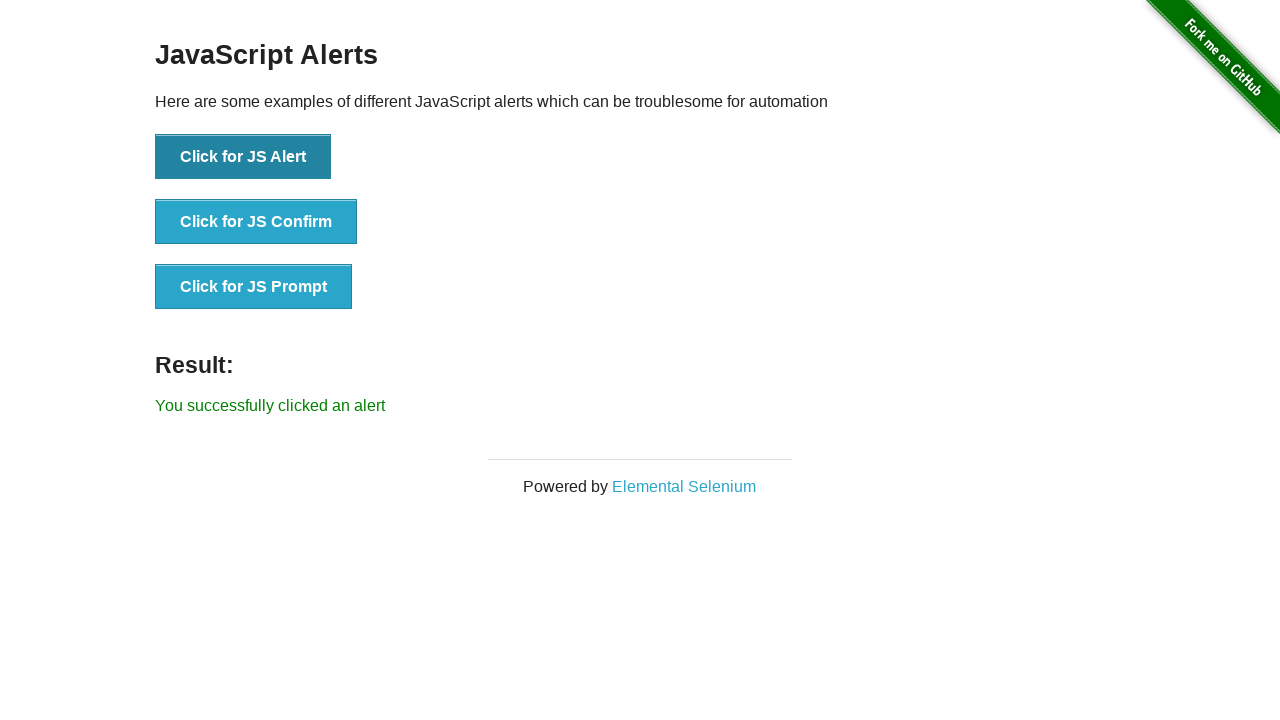